Tests redirect functionality by clicking a redirect link and verifying the browser navigates to the expected status codes page

Starting URL: https://the-internet.herokuapp.com/redirector

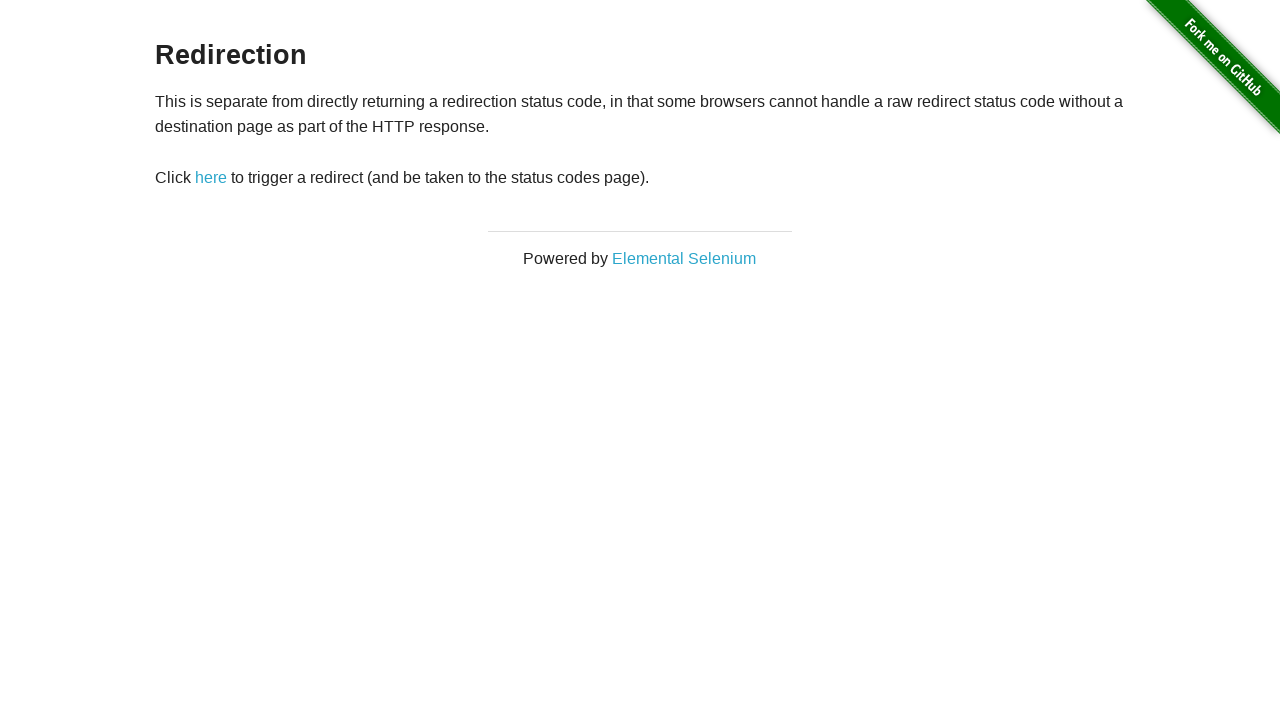

Clicked the redirect link at (211, 178) on #redirect
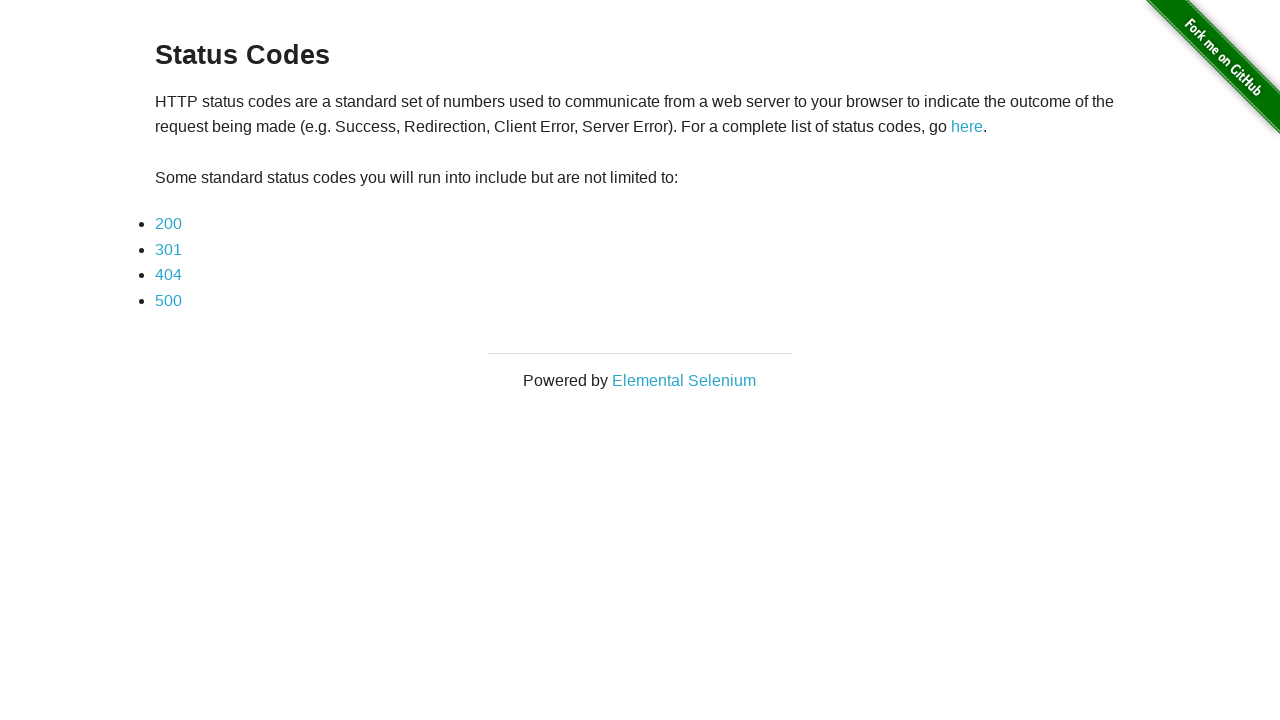

Verified navigation to status codes page after redirect
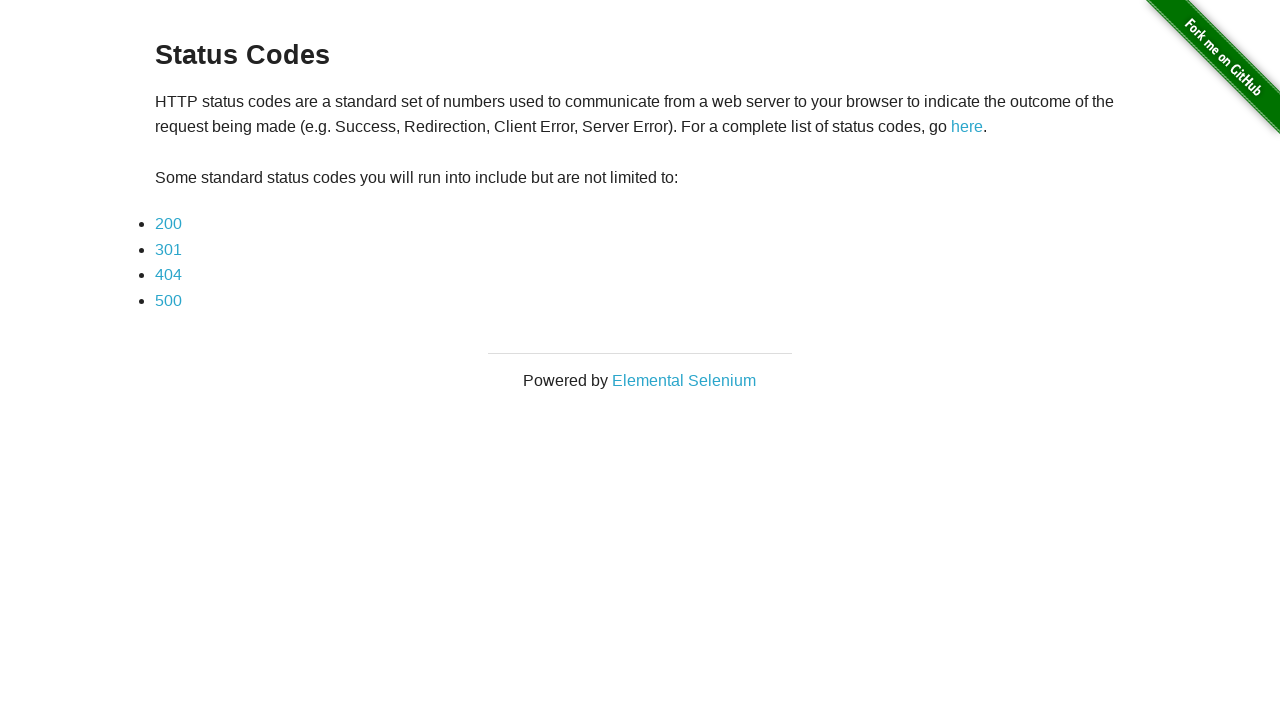

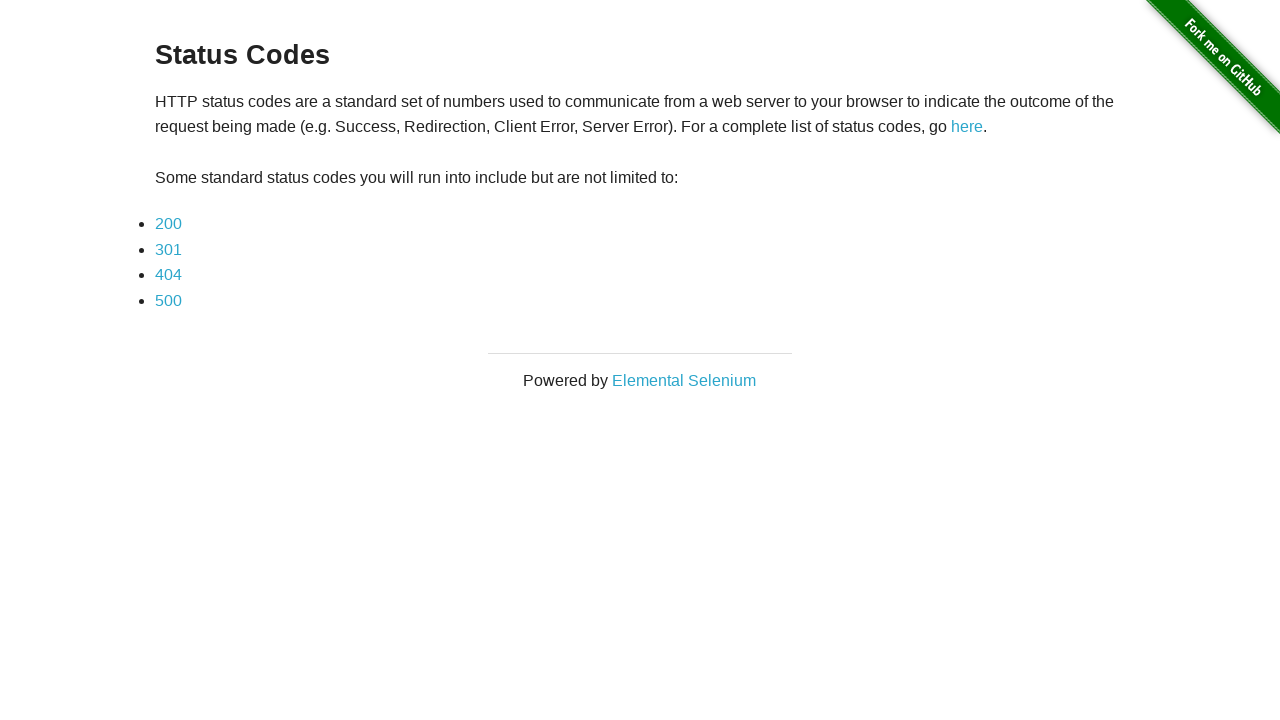